Opens the GitHub repository link from the navbar

Starting URL: https://playwright.dev/

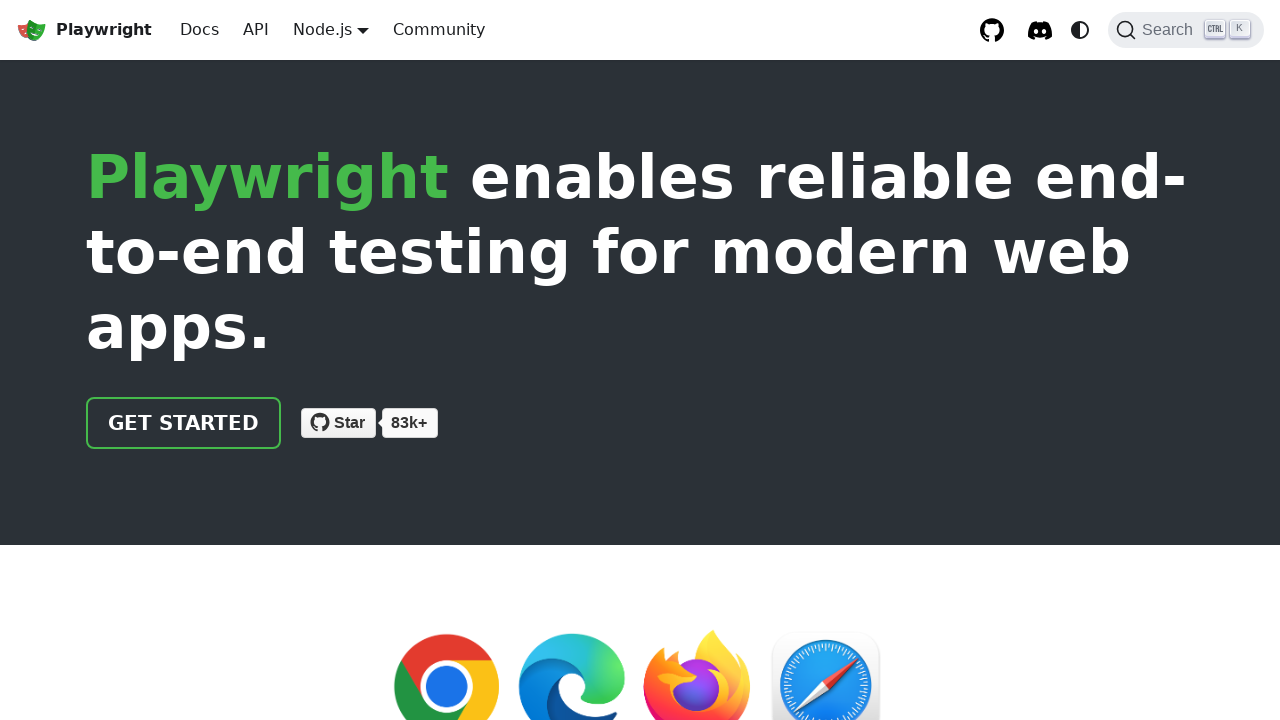

Navigated to Playwright.dev homepage
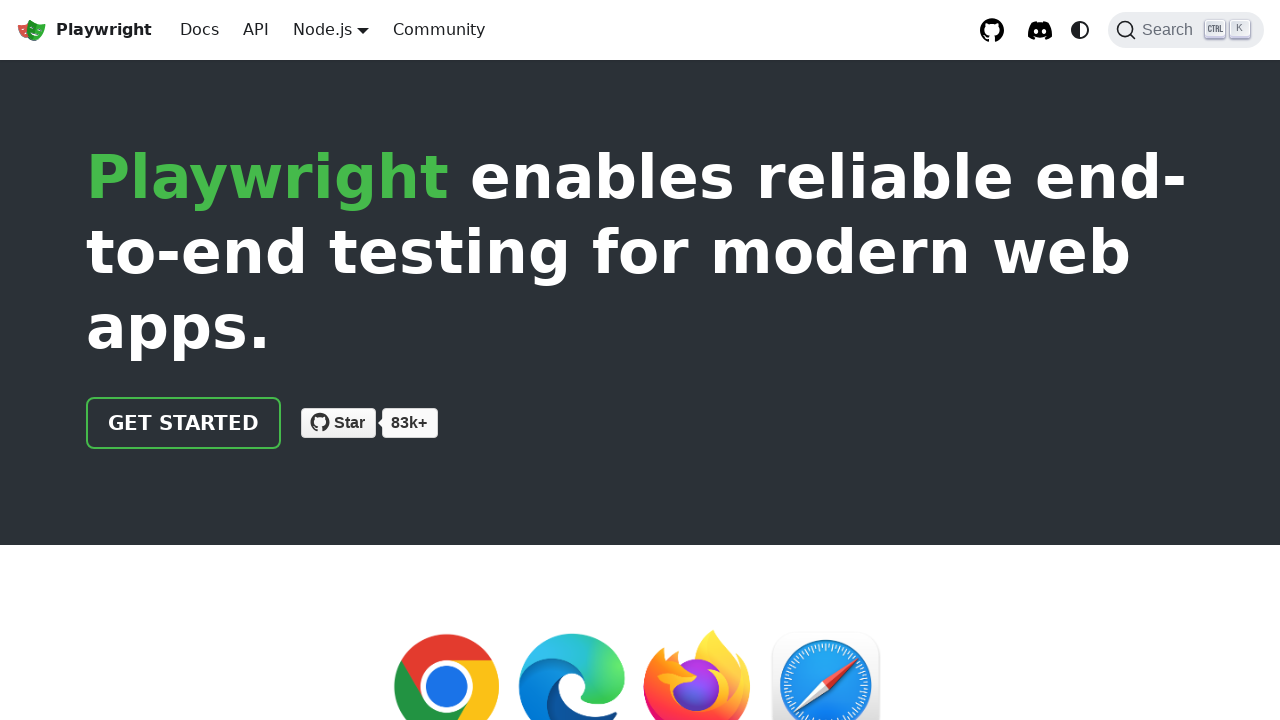

Clicked GitHub repository link in navbar at (992, 30) on a[href='https://github.com/microsoft/playwright']
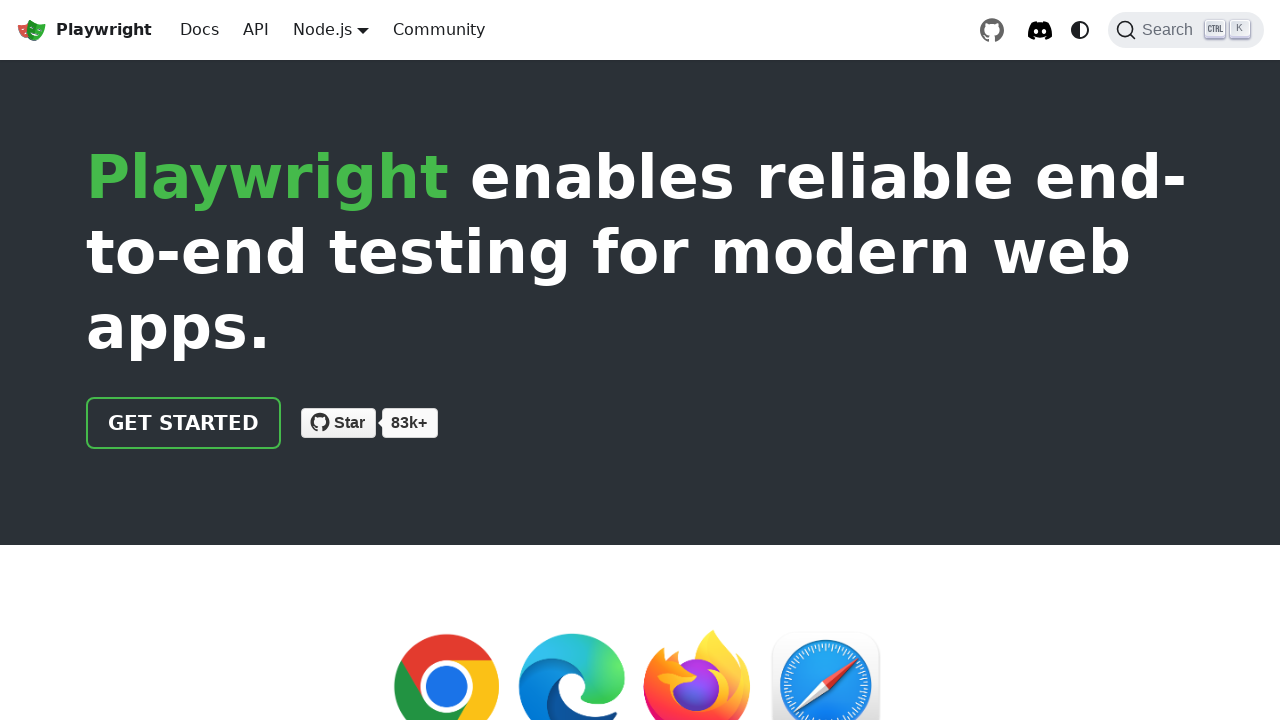

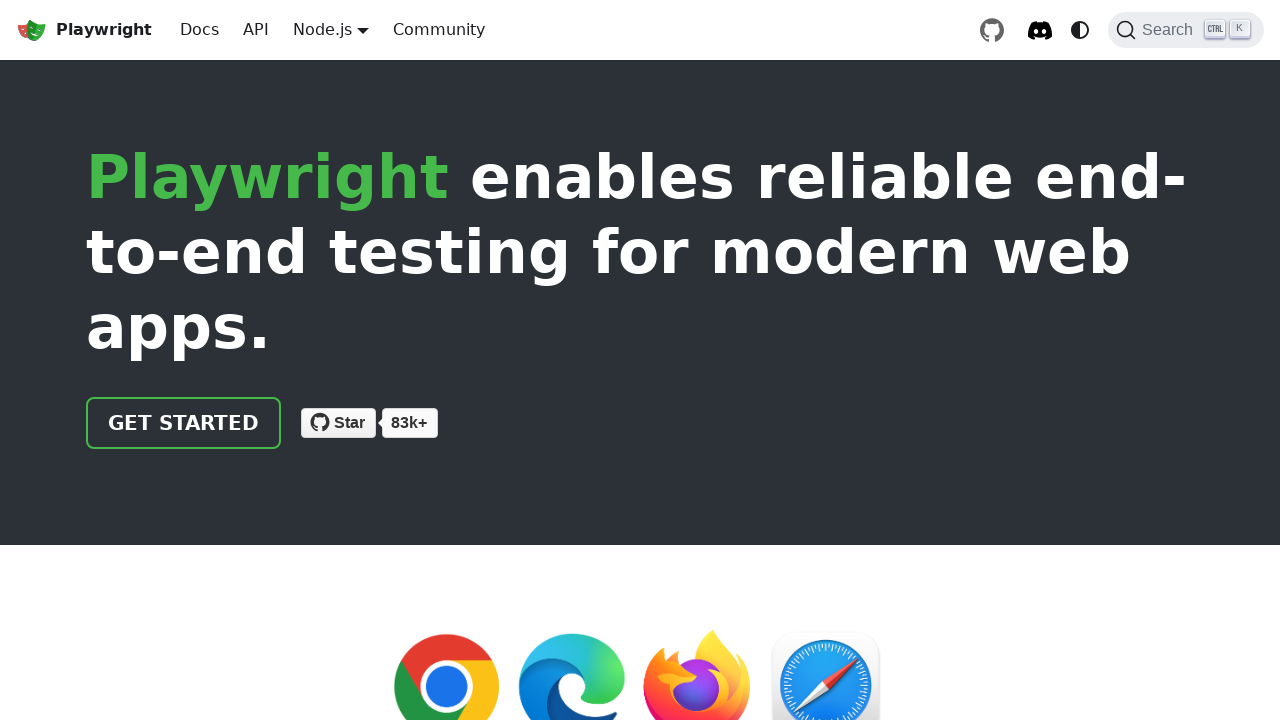